Tests dropdown selection functionality by selecting different color options using various selection methods (index, value, visible text) and verifying the selections

Starting URL: https://demoqa.com/select-menu

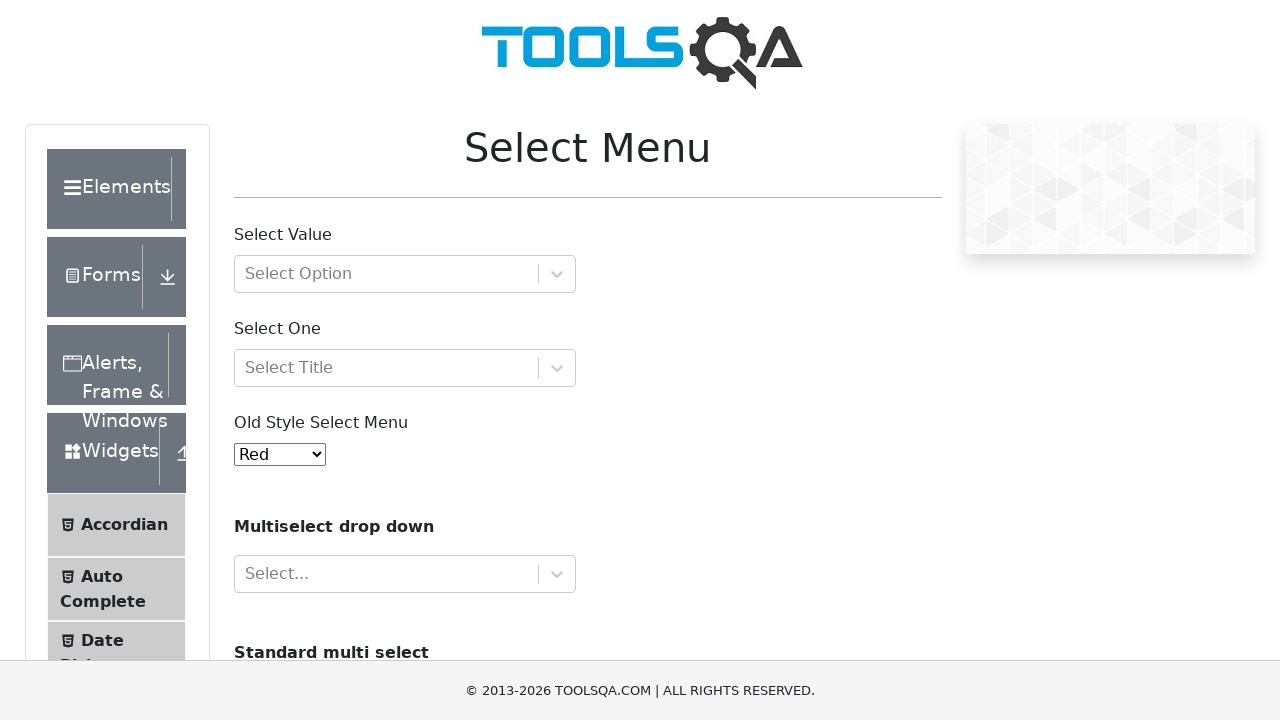

Located dropdown element with id 'oldSelectMenu'
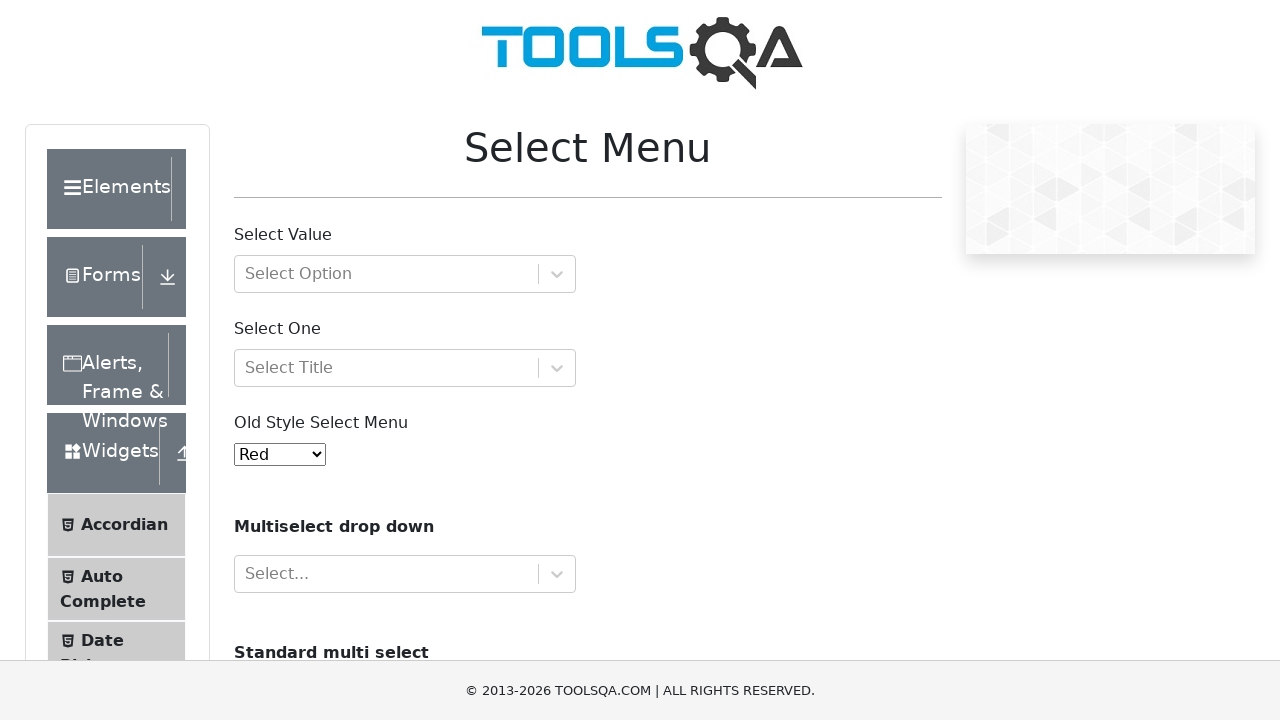

Selected Yellow option by index 3 on select#oldSelectMenu
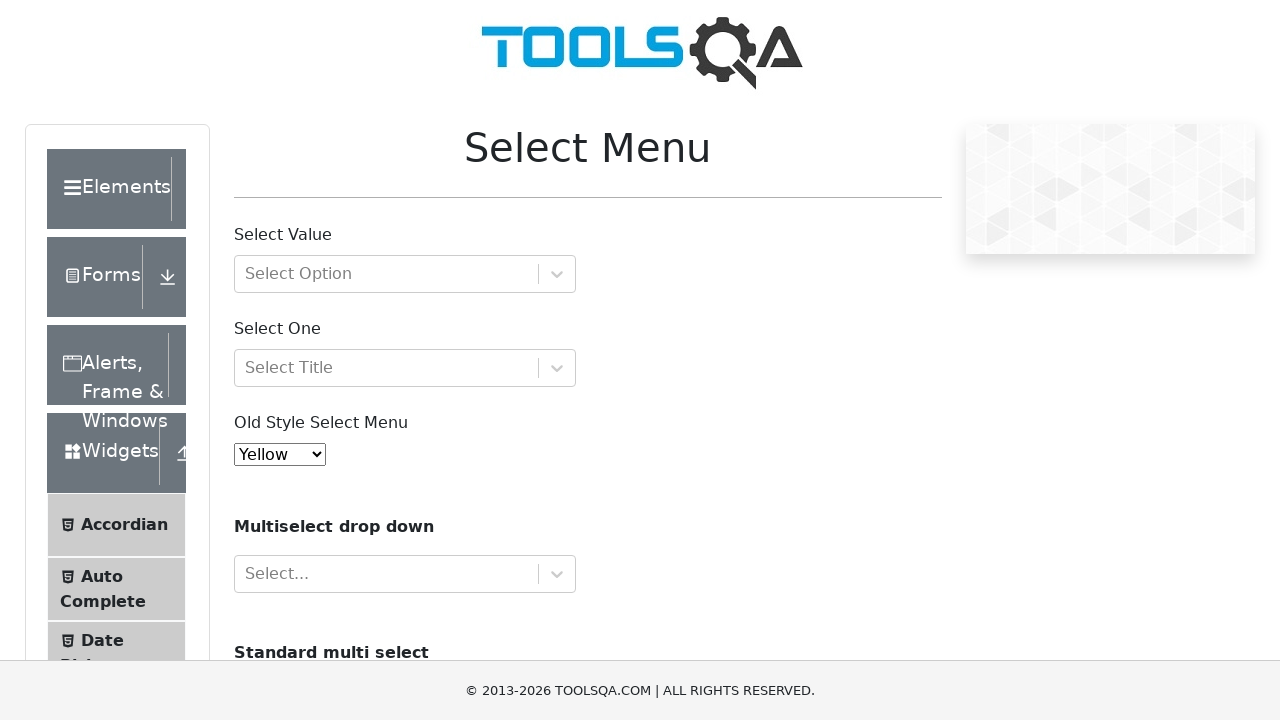

Verified Yellow is selected (value equals '3')
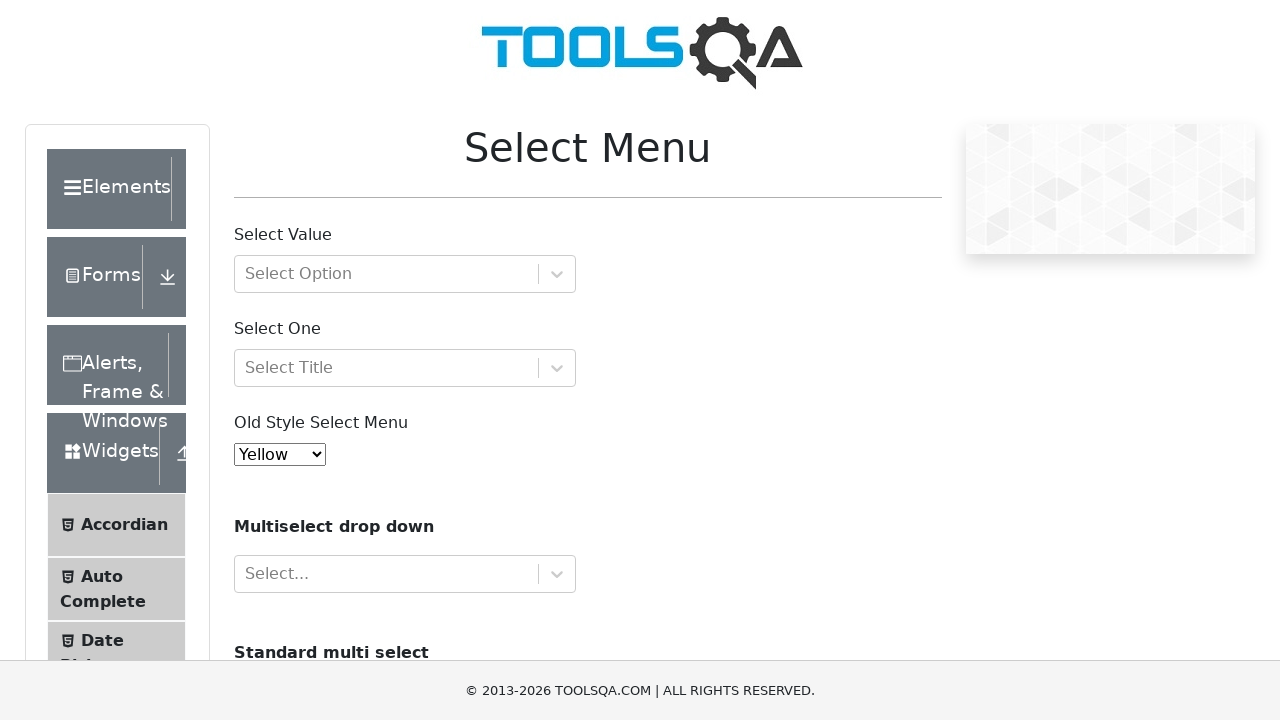

Selected Red option by value 'red' on select#oldSelectMenu
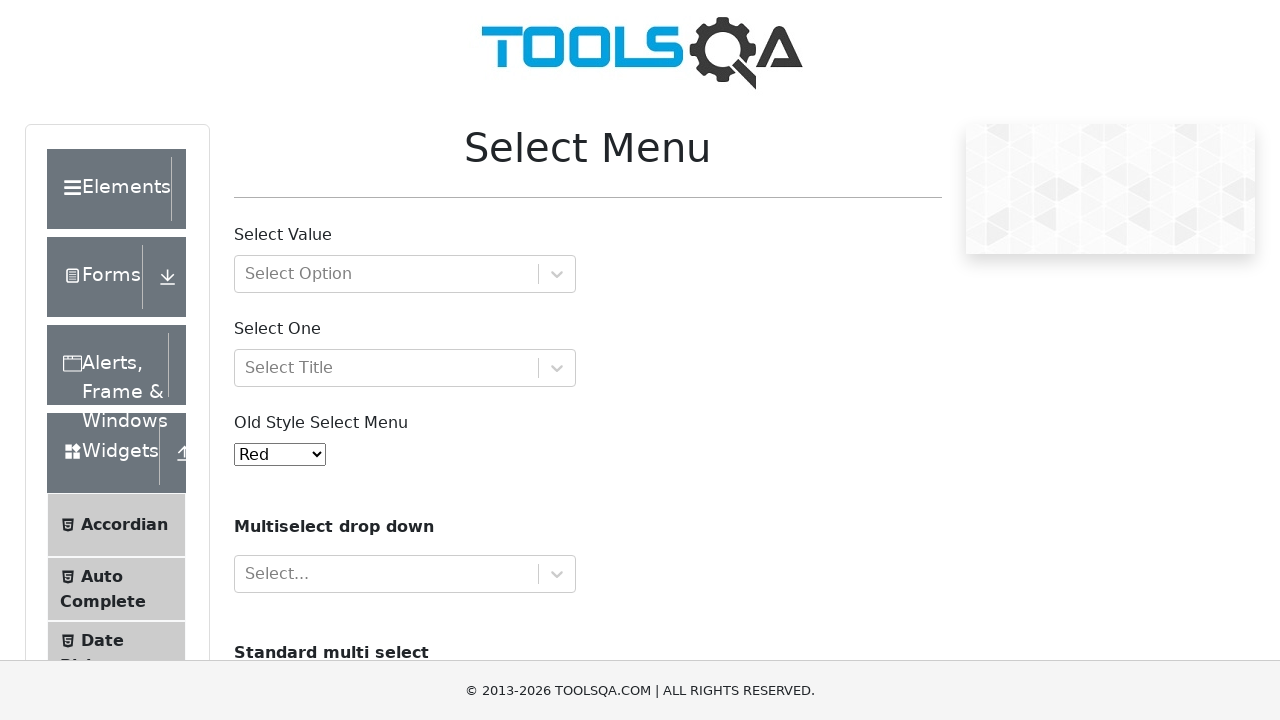

Verified Red is selected (value equals 'red')
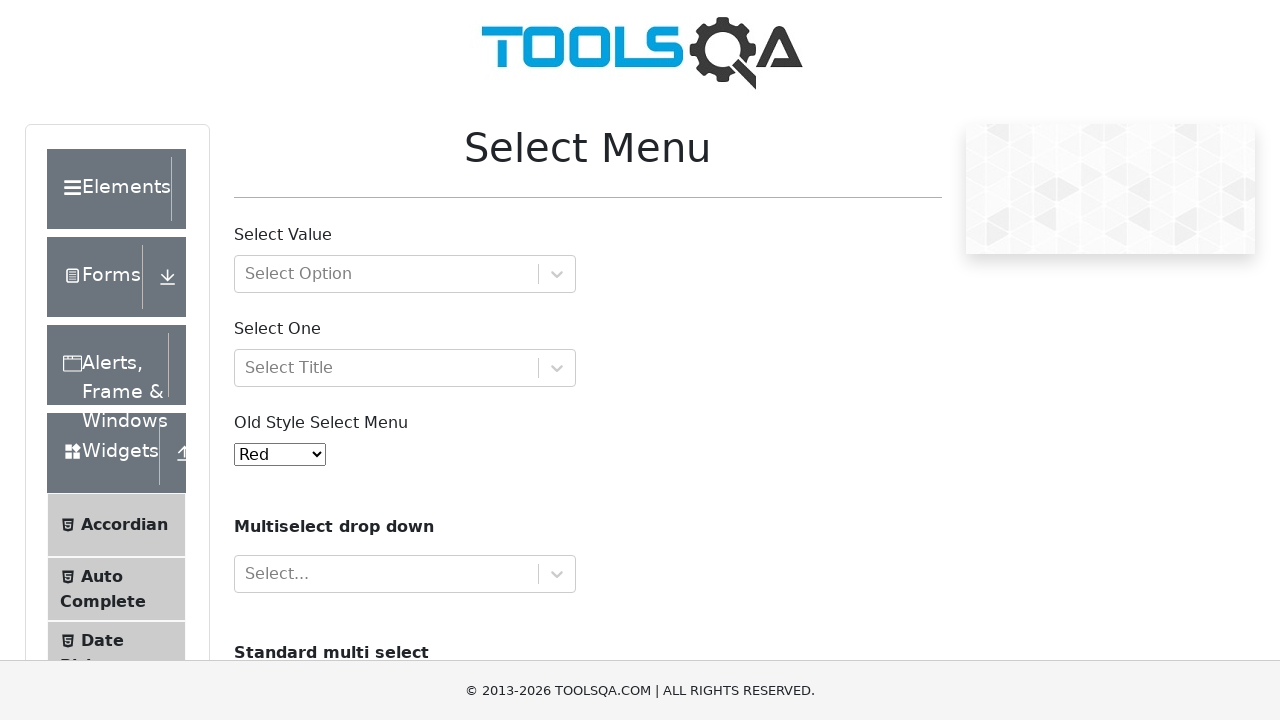

Selected White option by visible text label on select#oldSelectMenu
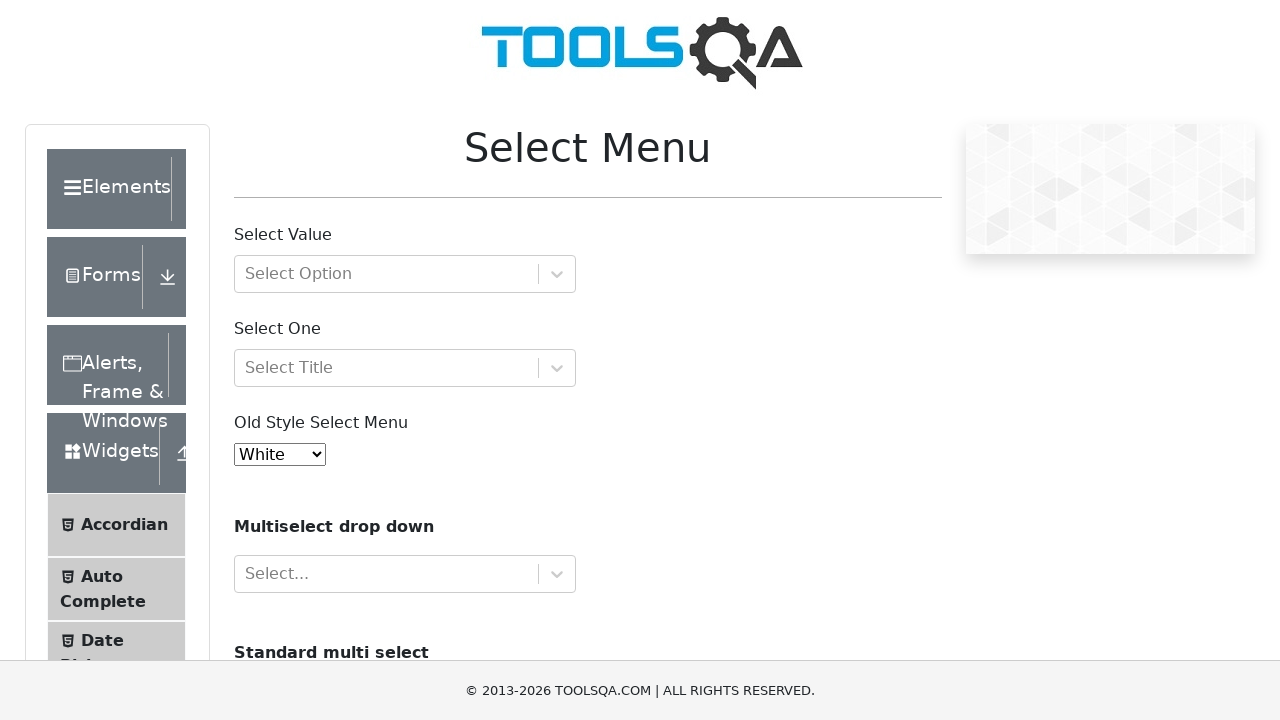

Verified White is selected (value equals '6')
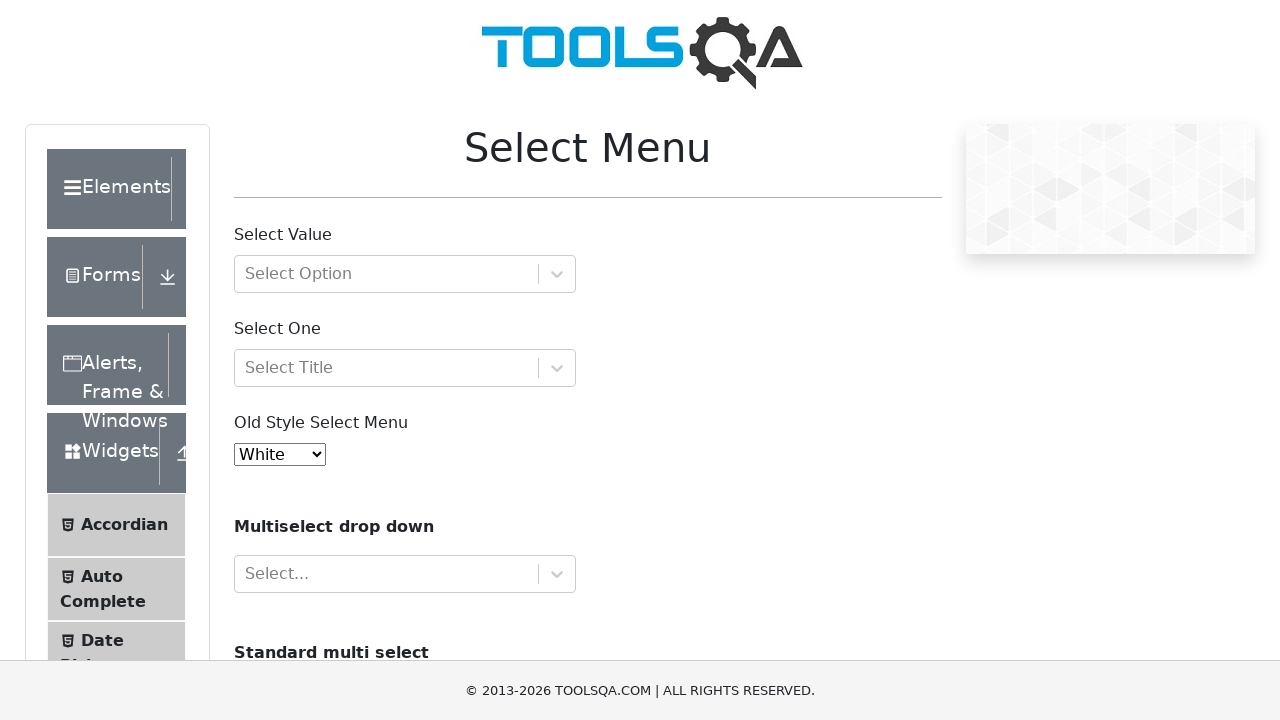

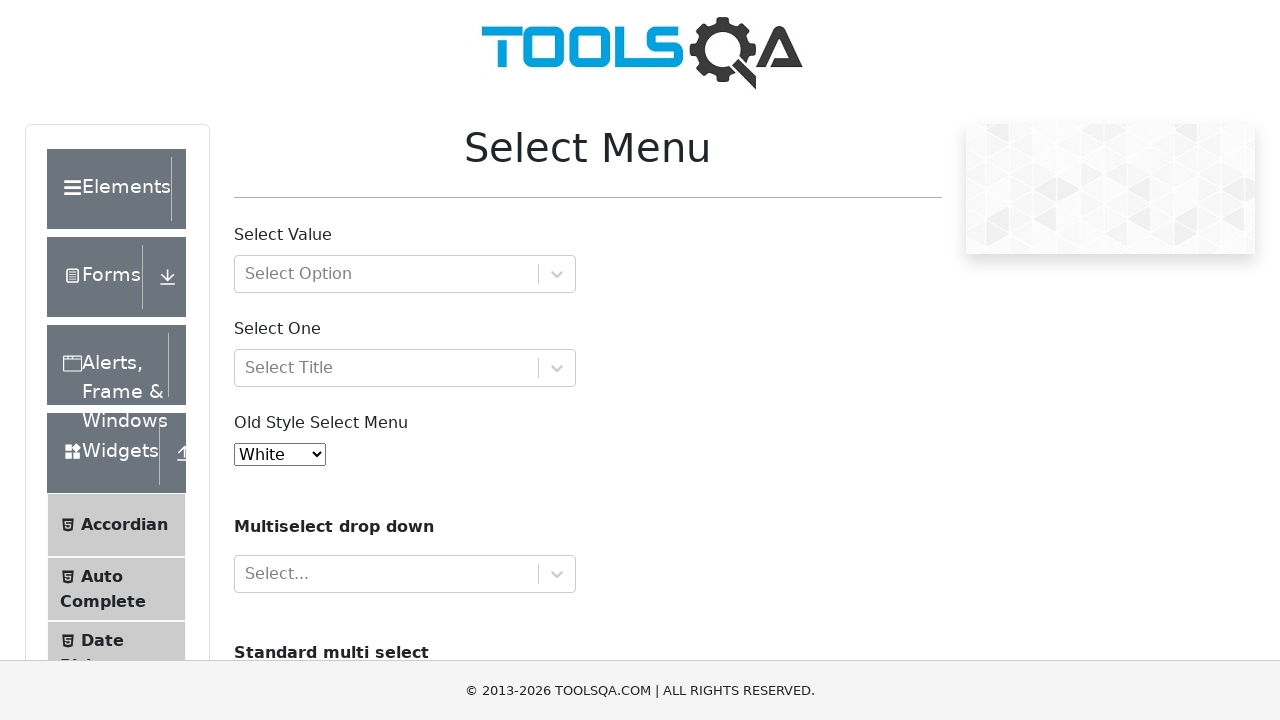